Tests a web form by entering text into a text box and clicking the submit button, then verifying the success message is displayed

Starting URL: https://www.selenium.dev/selenium/web/web-form.html

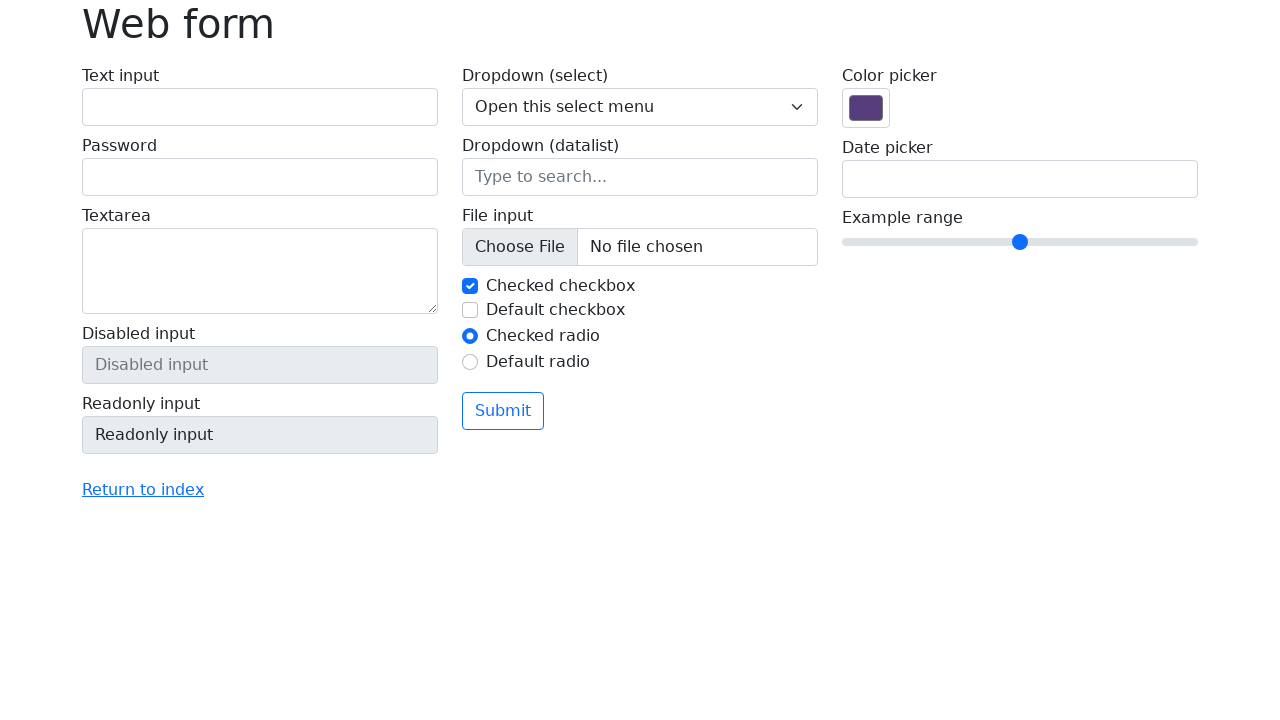

Verified page title is 'Web form'
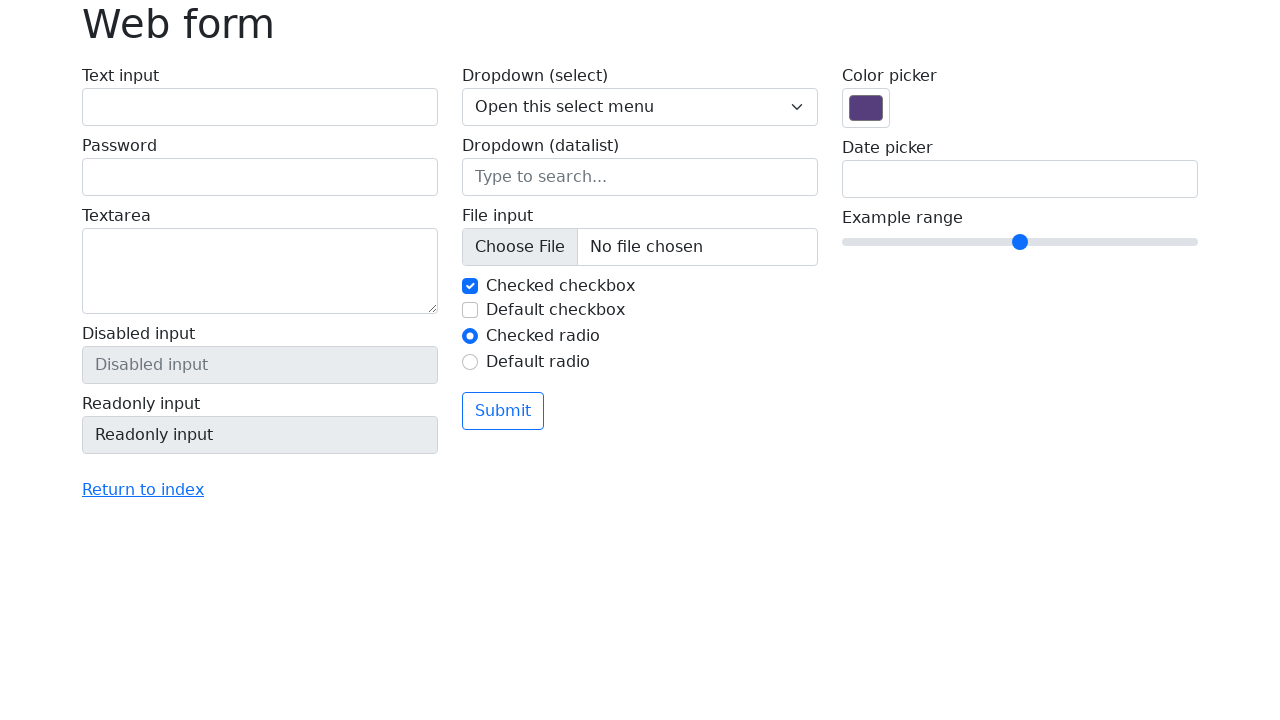

Filled text box with 'Selenium' on input[name='my-text']
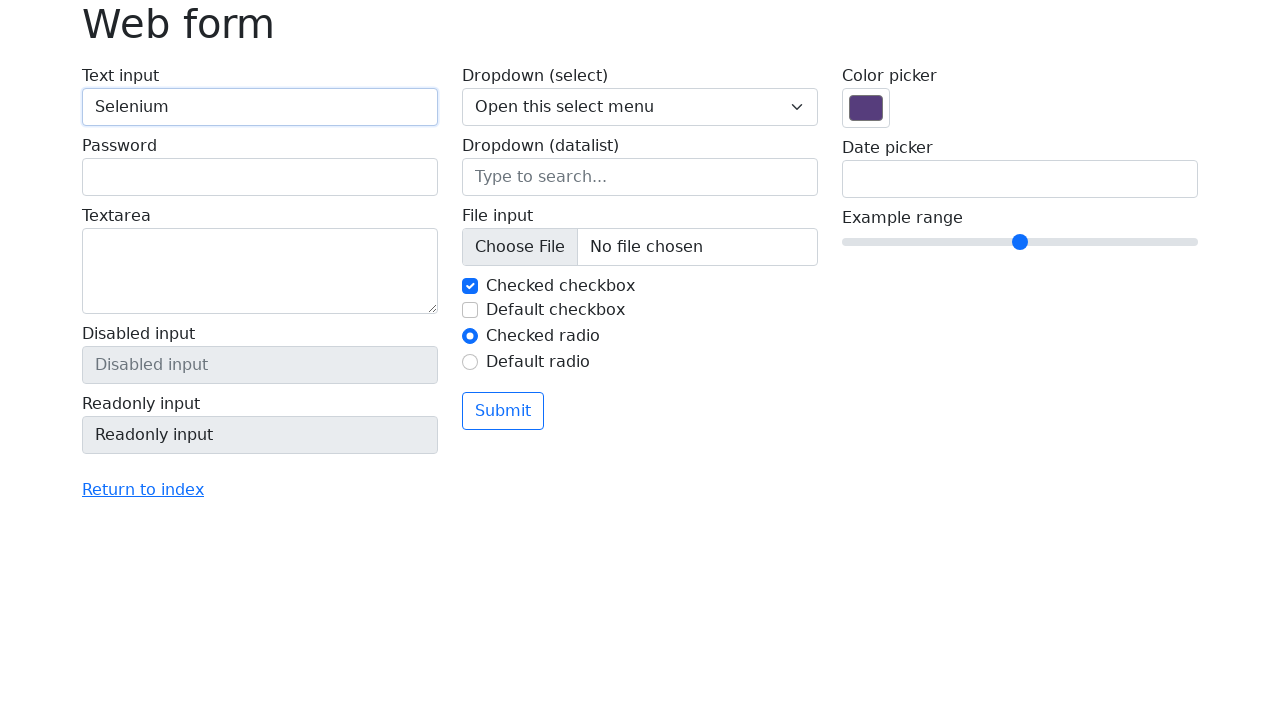

Clicked the submit button at (503, 411) on button
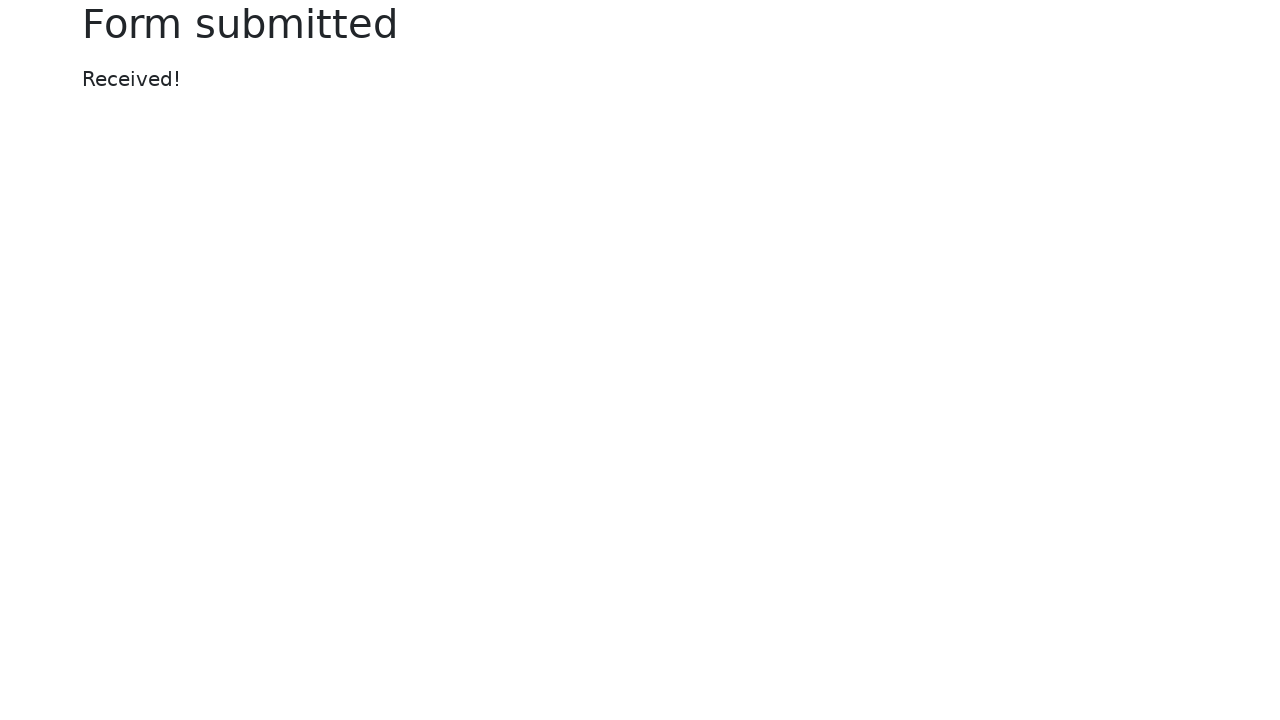

Success message element appeared
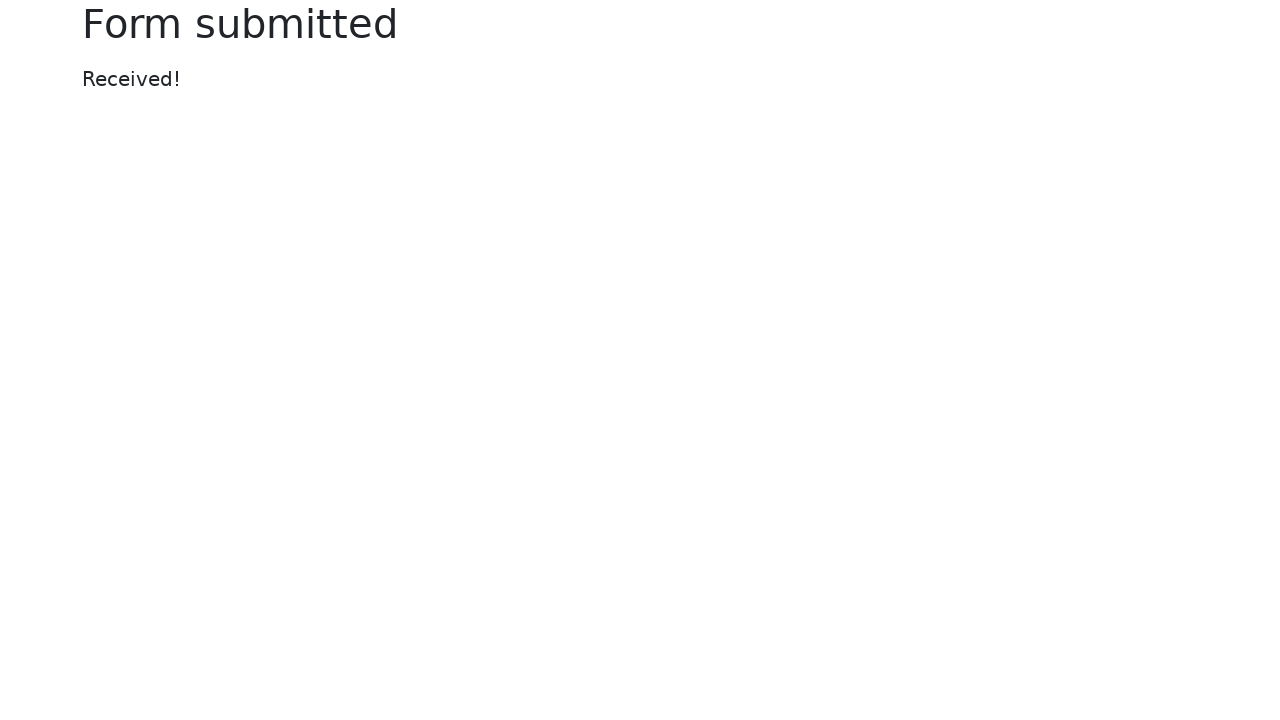

Verified success message displays 'Received!'
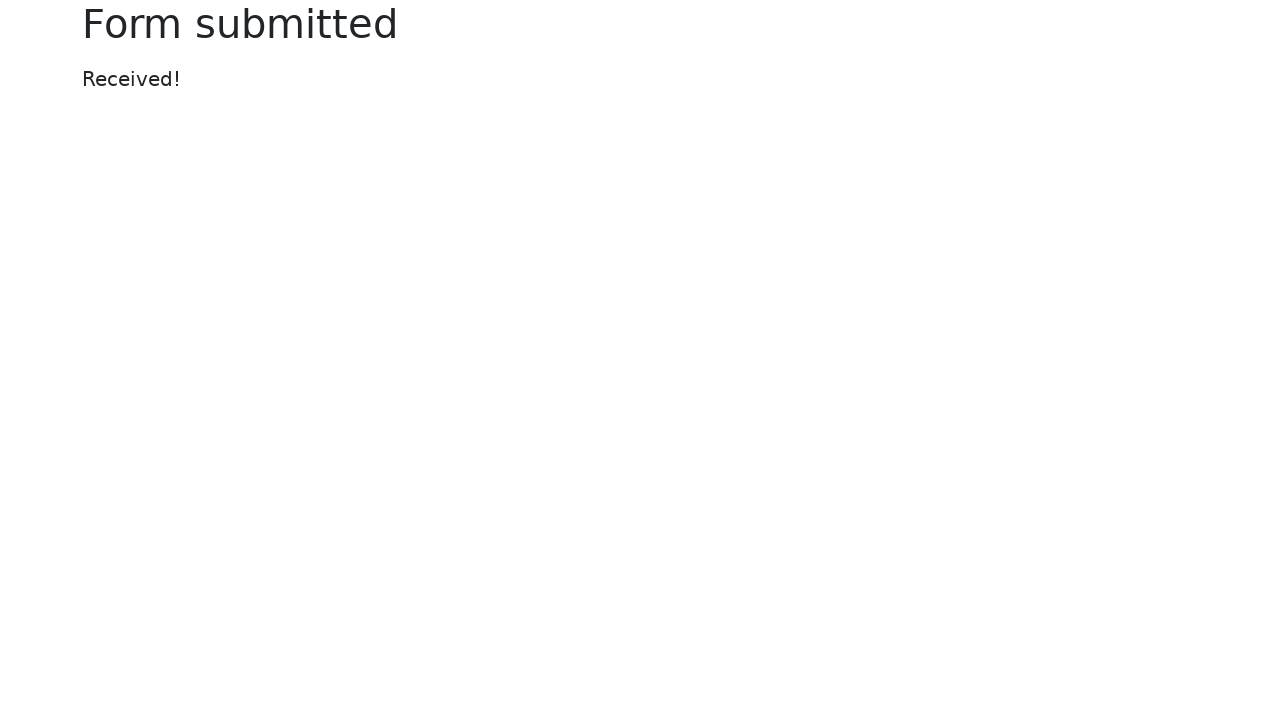

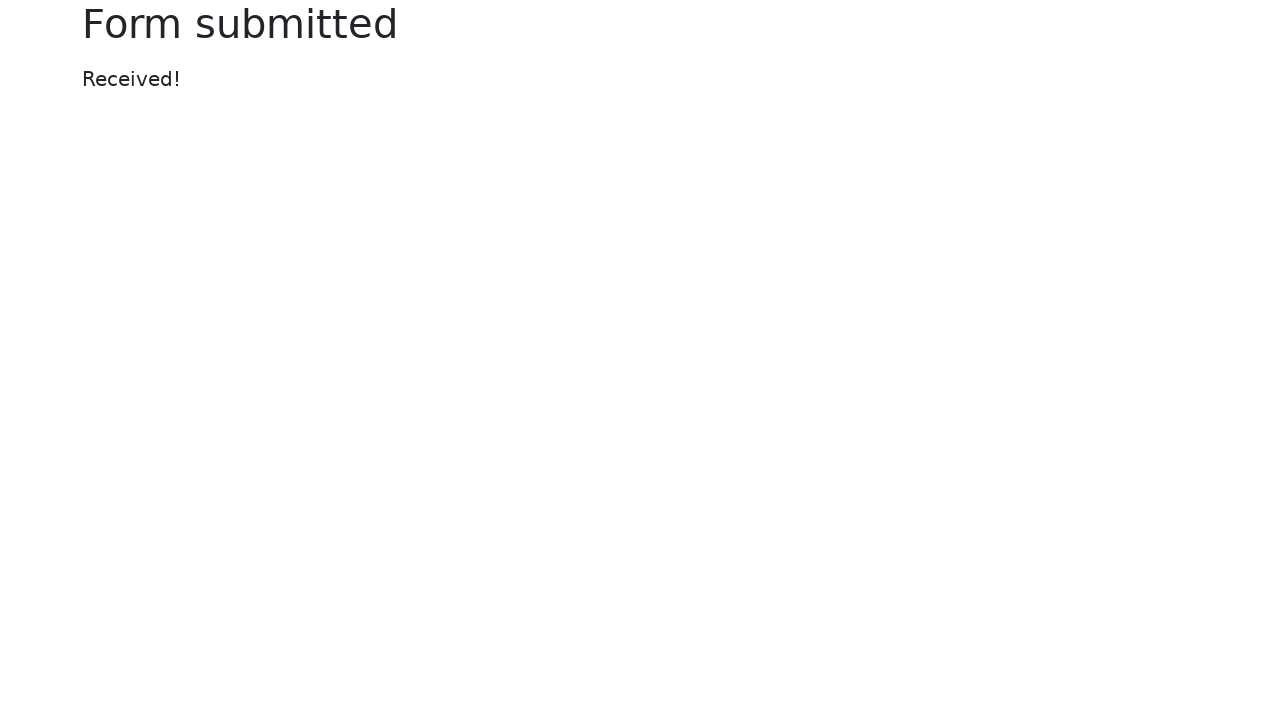